Tests the OrangeHRM free trial form by filling in the full name and business email fields

Starting URL: https://www.orangehrm.com/en/30-day-free-trial

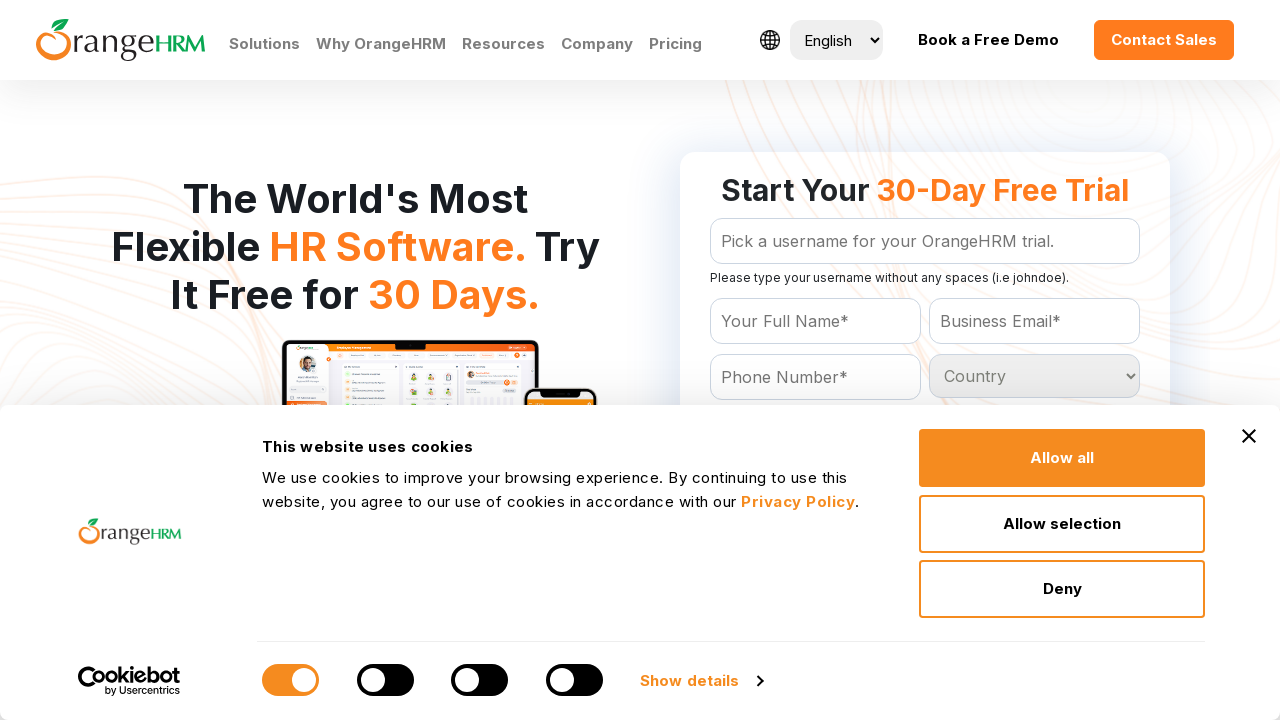

Filled full name field with 'testing' on #Form_getForm_Name
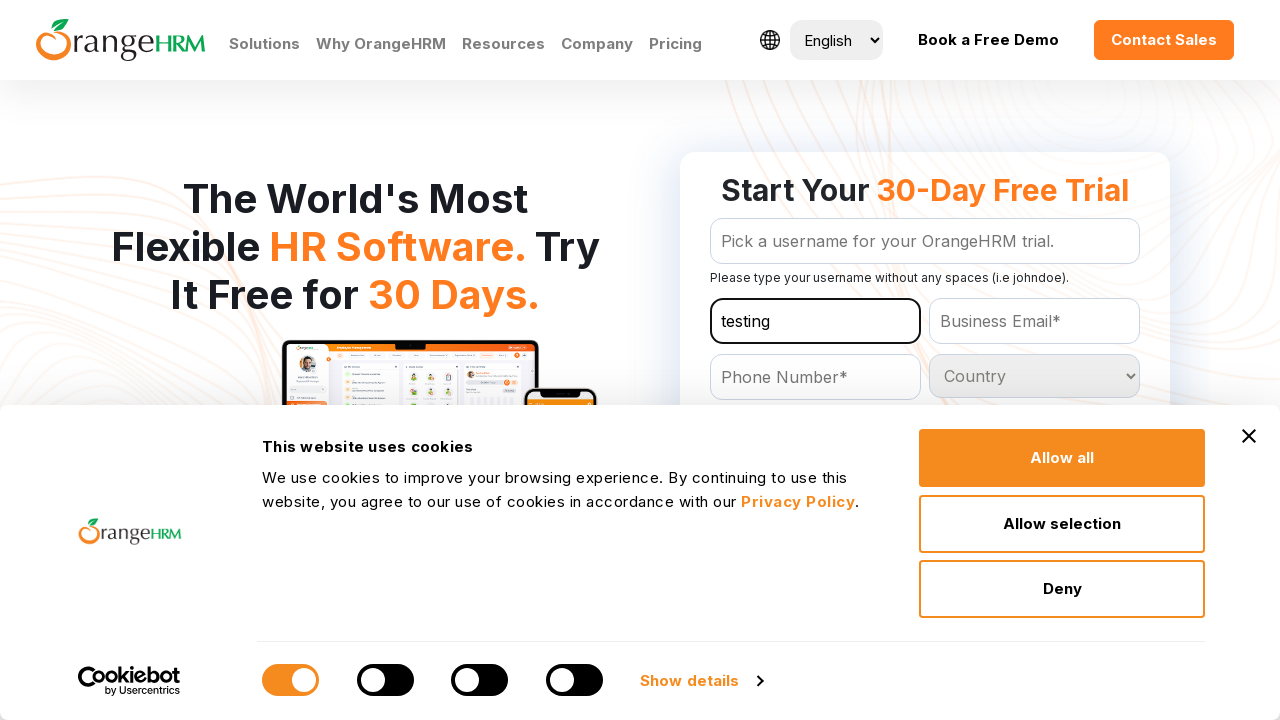

Filled business email field with 'NAveen' on #Form_getForm_Email
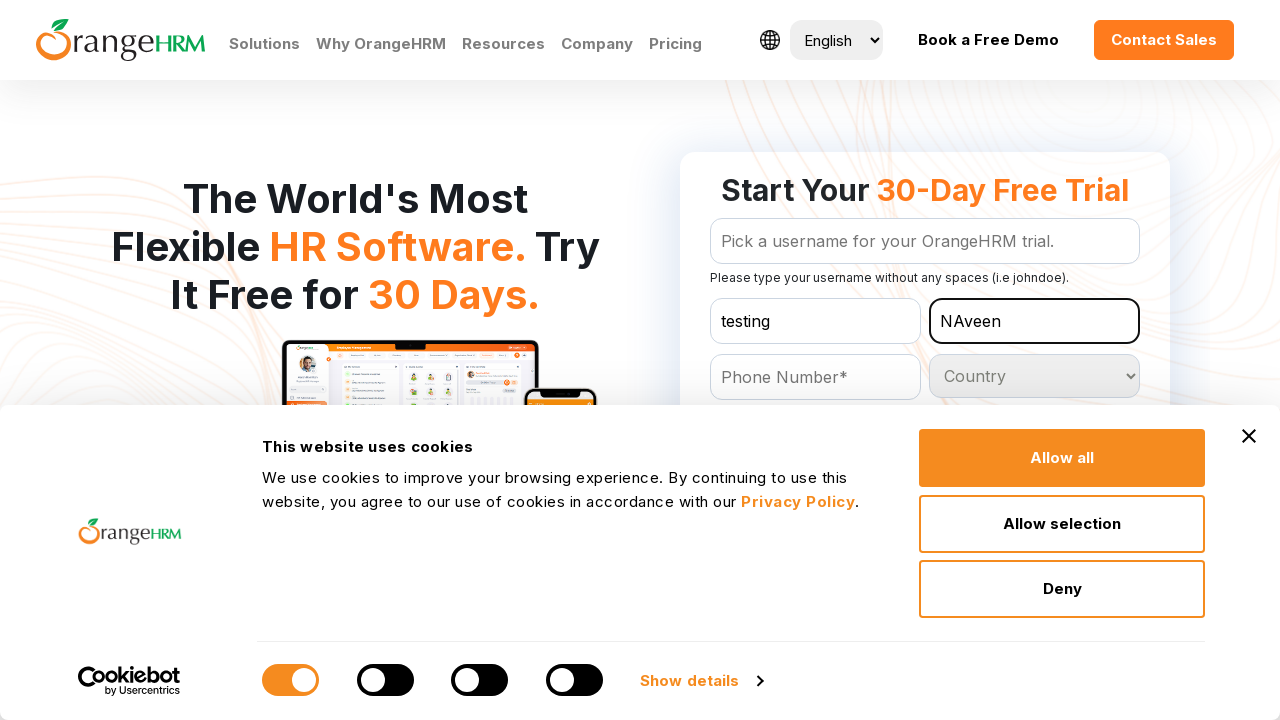

Updated business email field with 'Leena' on #Form_getForm_Email
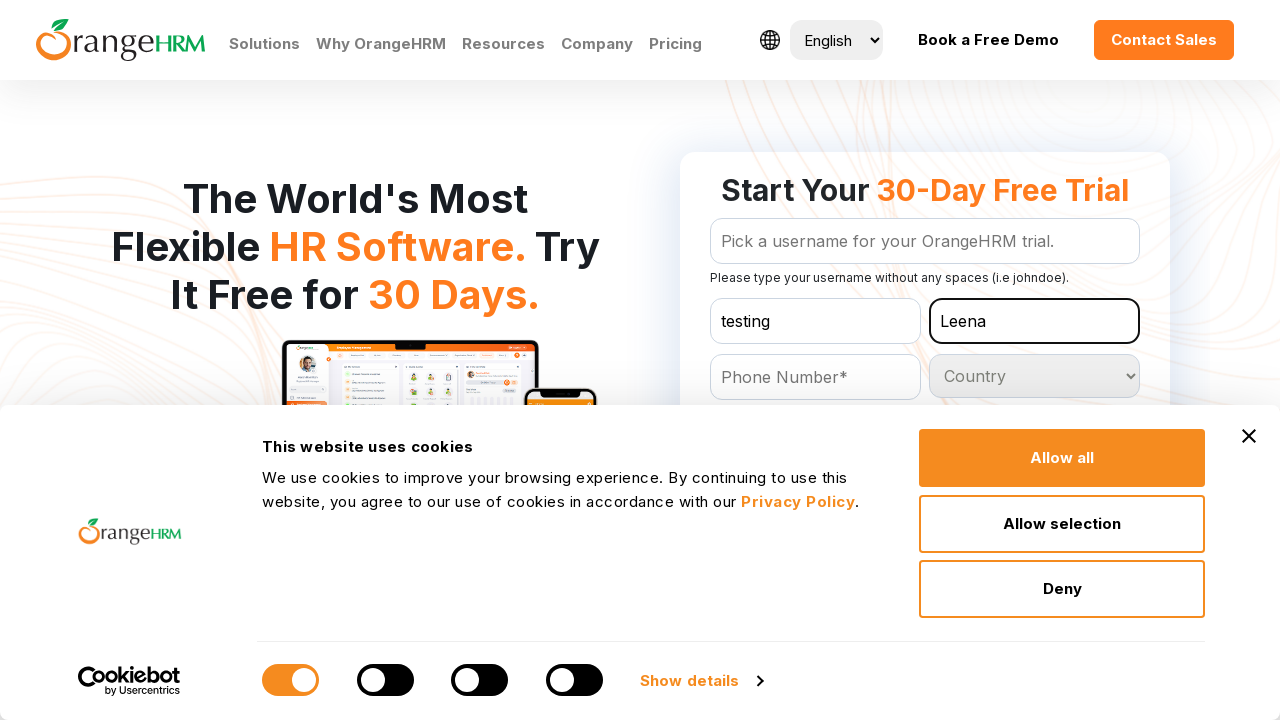

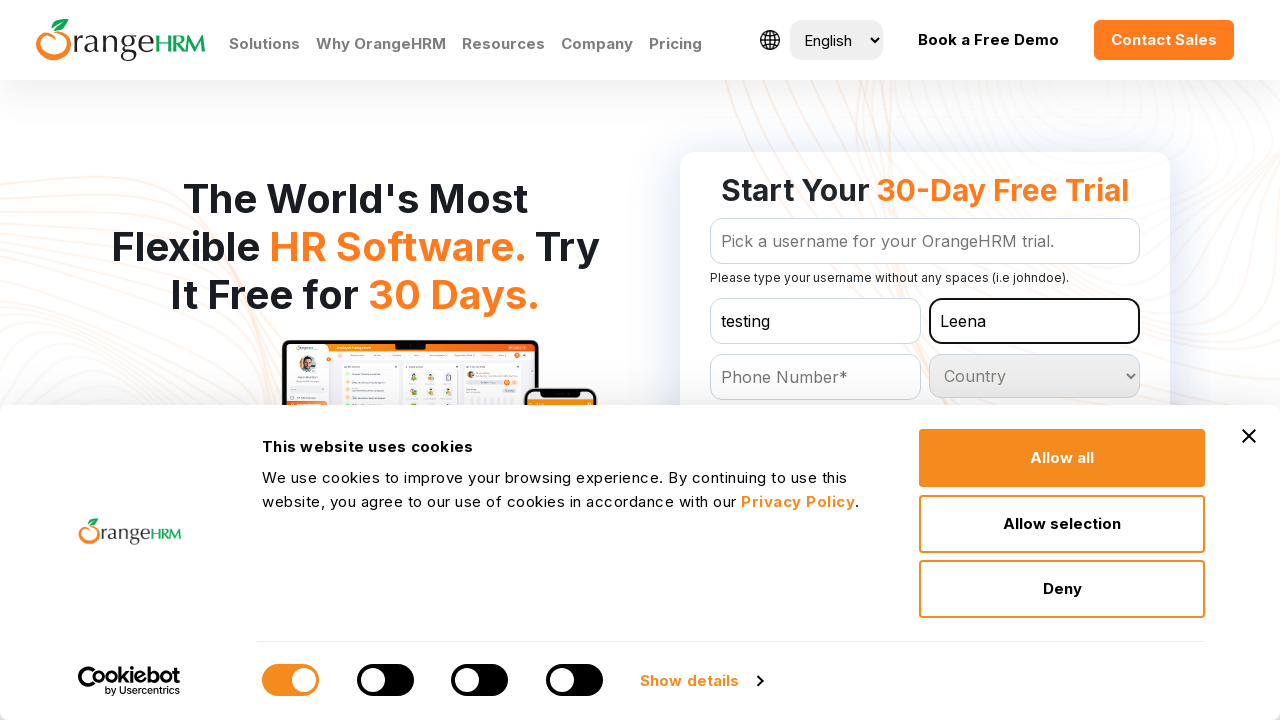